Tests marking individual items as complete by checking their checkboxes

Starting URL: https://demo.playwright.dev/todomvc

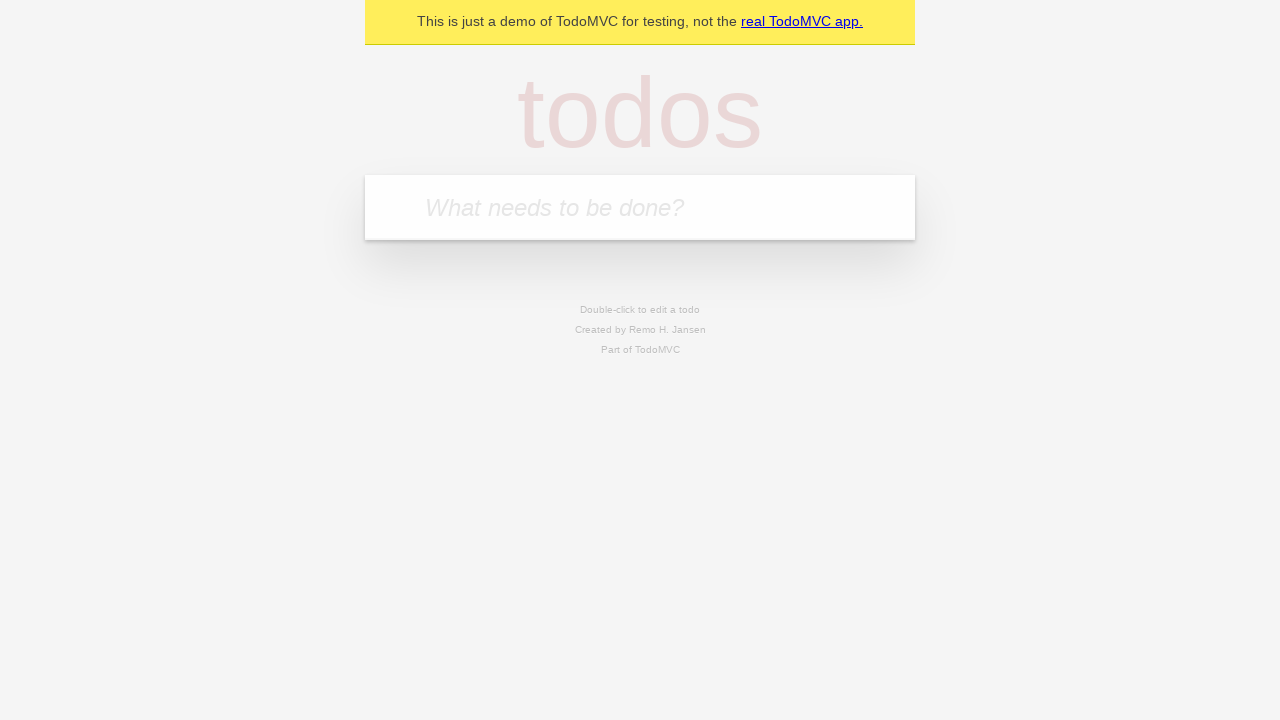

Filled todo input with 'buy some cheese' on internal:attr=[placeholder="What needs to be done?"i]
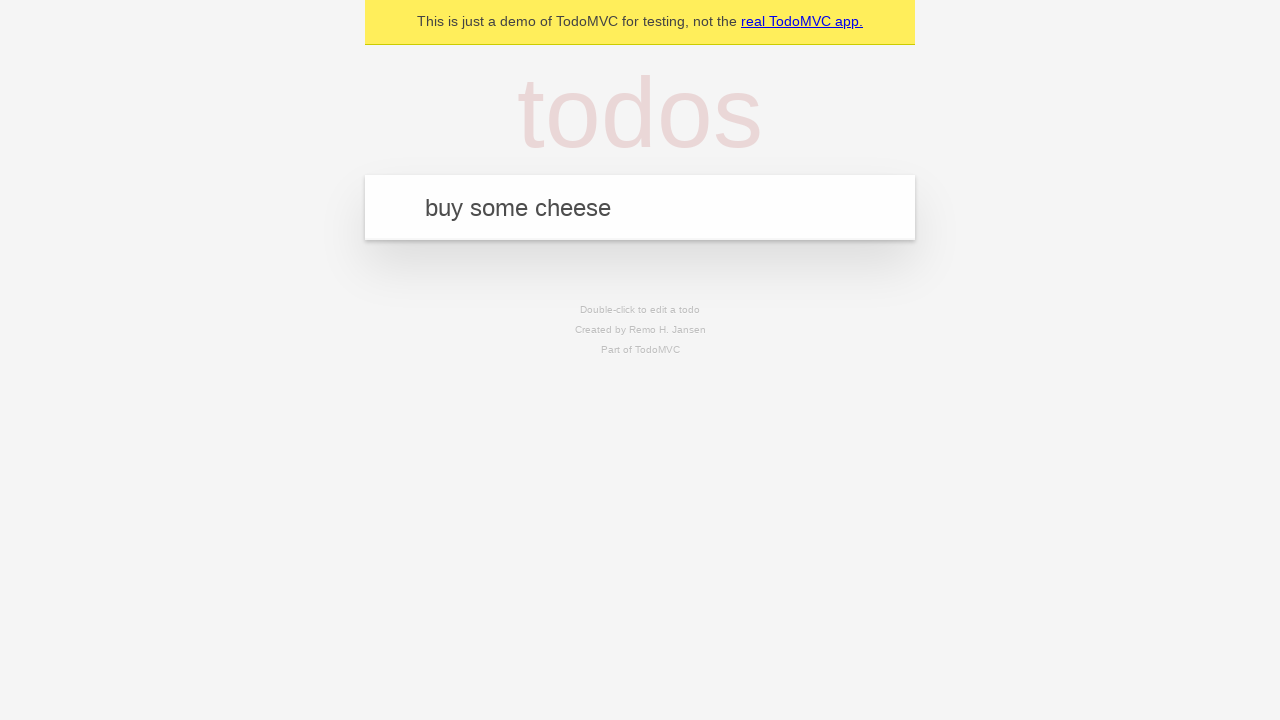

Pressed Enter to add first todo item on internal:attr=[placeholder="What needs to be done?"i]
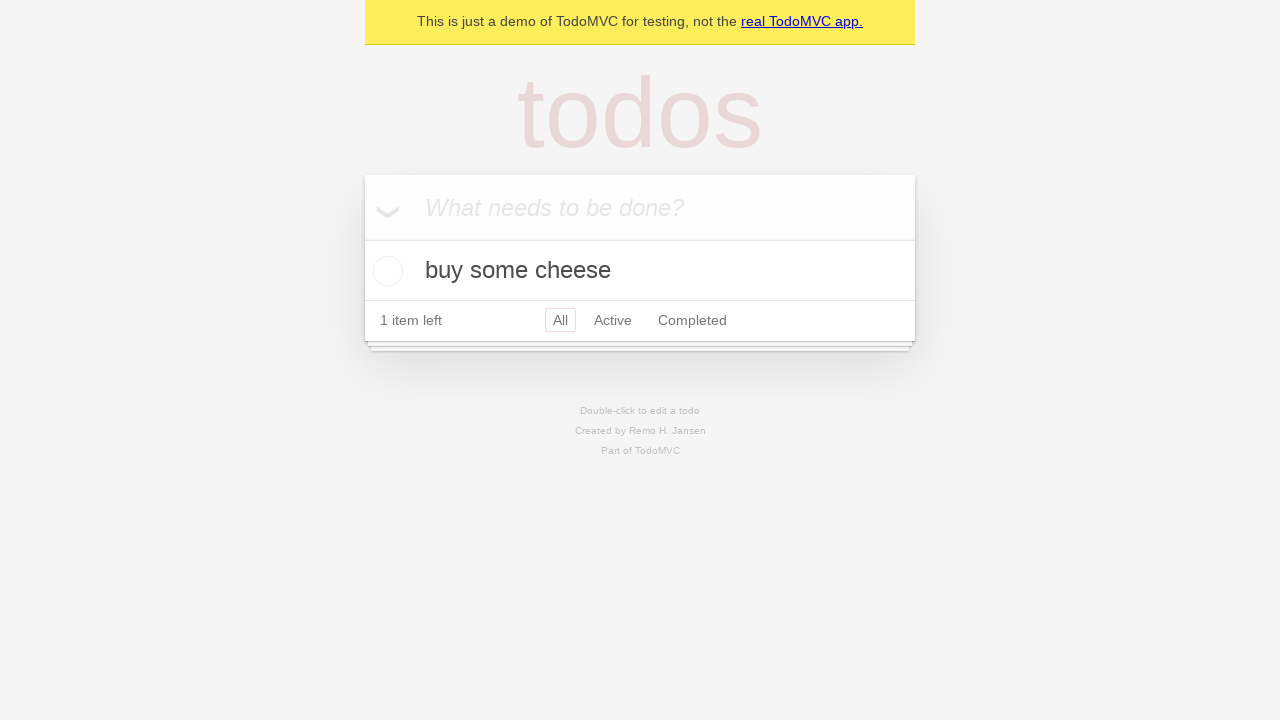

Filled todo input with 'feed the cat' on internal:attr=[placeholder="What needs to be done?"i]
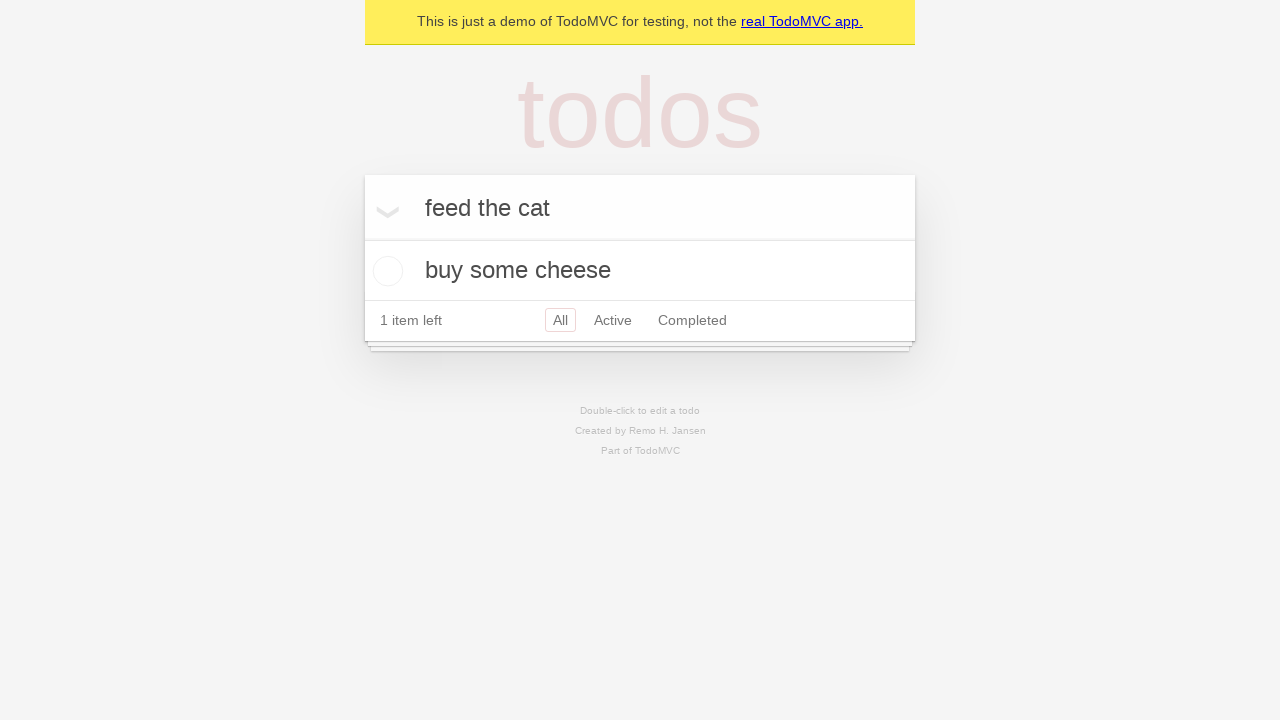

Pressed Enter to add second todo item on internal:attr=[placeholder="What needs to be done?"i]
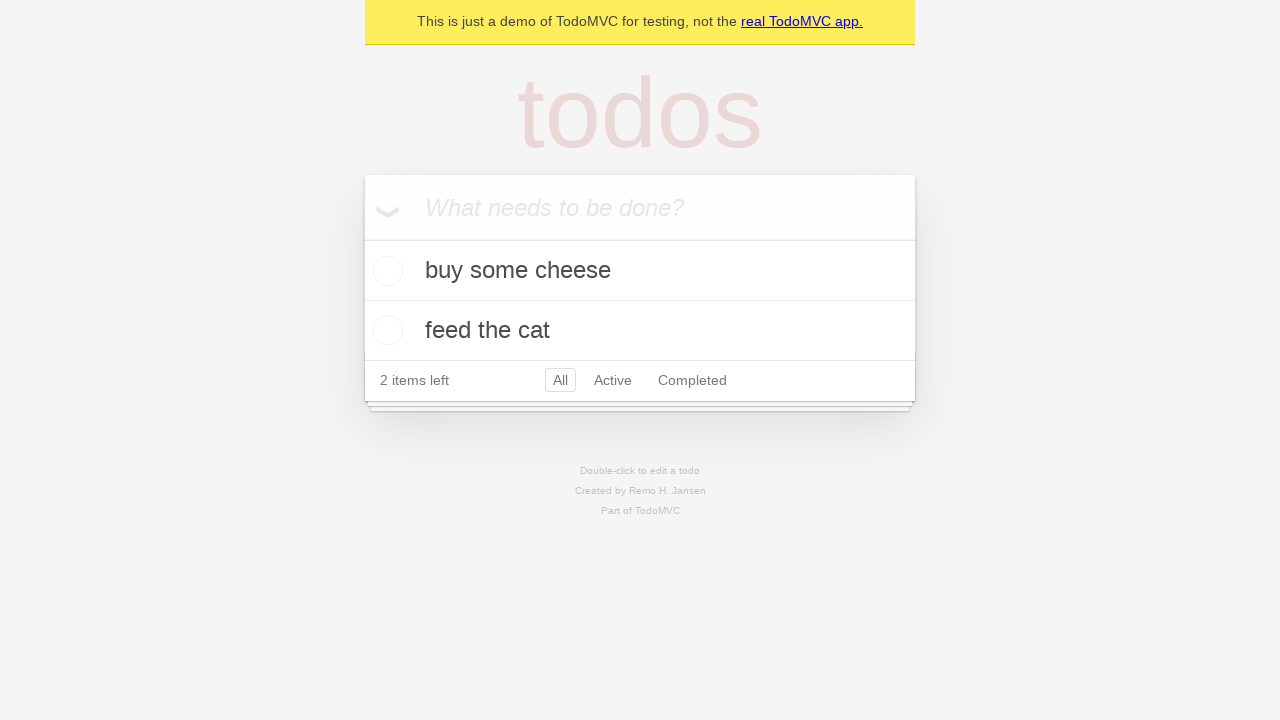

Waited for todo items to be rendered
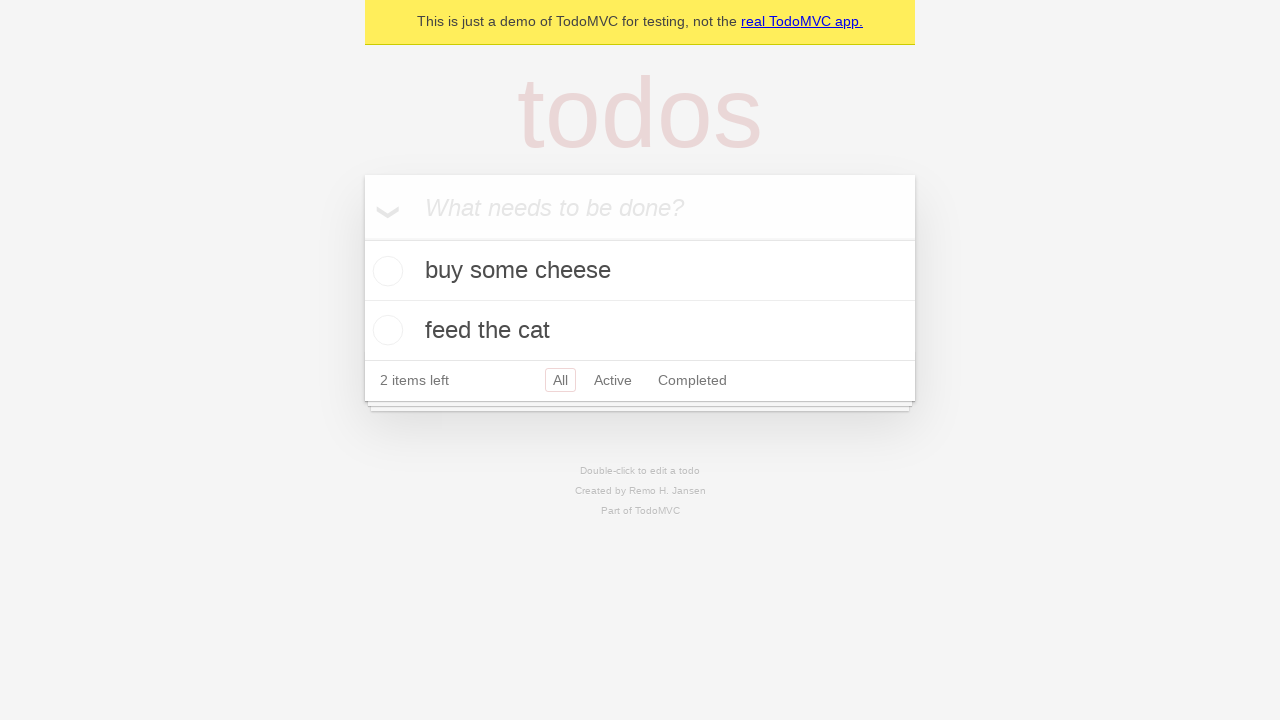

Marked first todo item as complete by checking its checkbox at (385, 271) on internal:testid=[data-testid="todo-item"s] >> nth=0 >> internal:role=checkbox
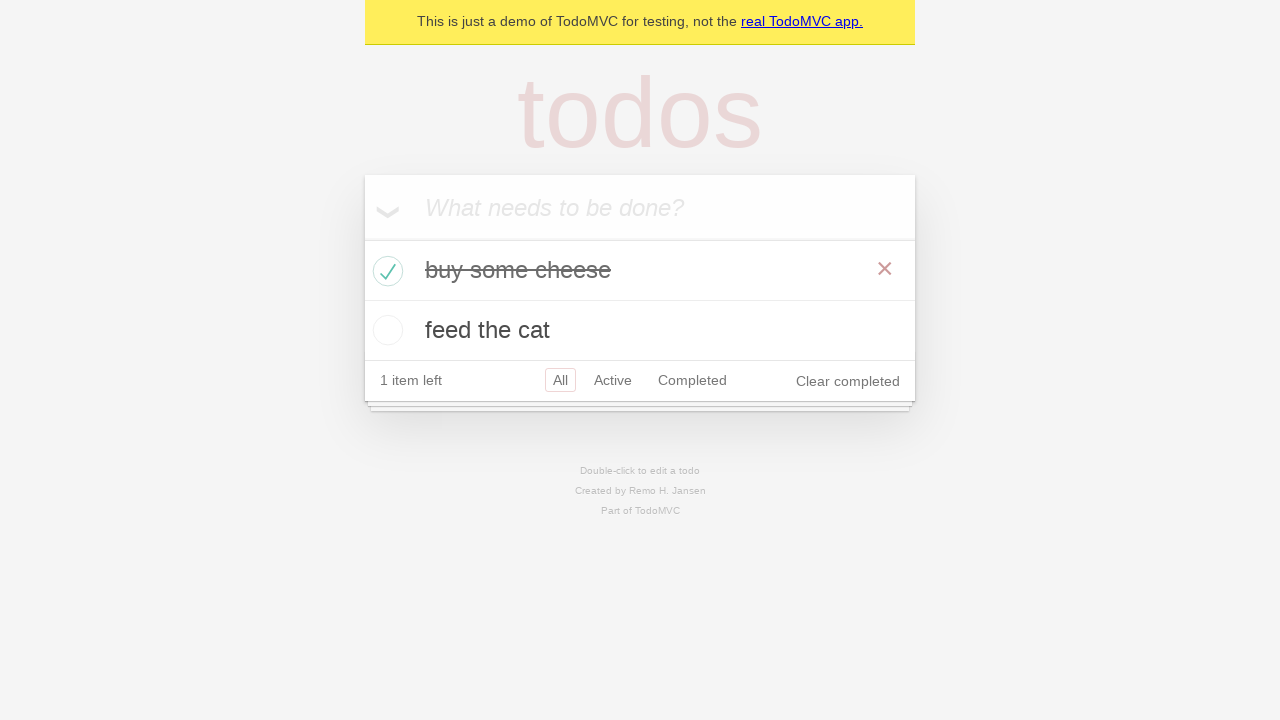

Marked second todo item as complete by checking its checkbox at (385, 330) on internal:testid=[data-testid="todo-item"s] >> nth=1 >> internal:role=checkbox
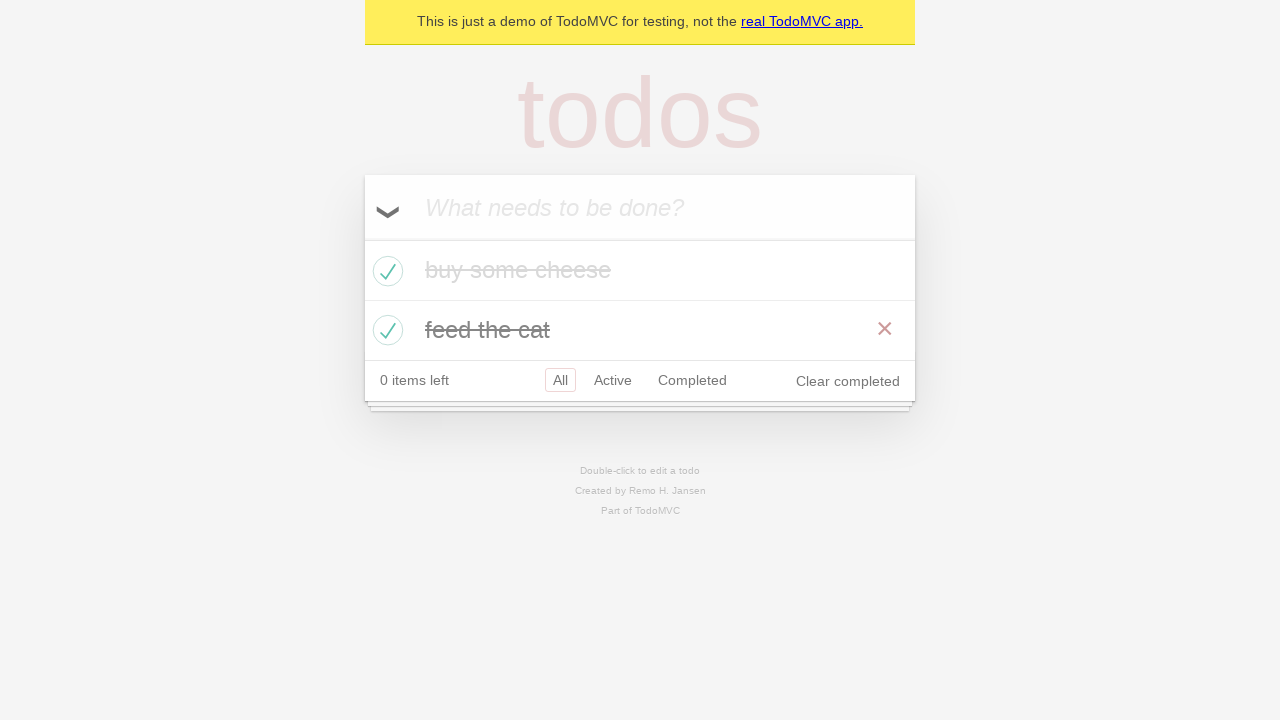

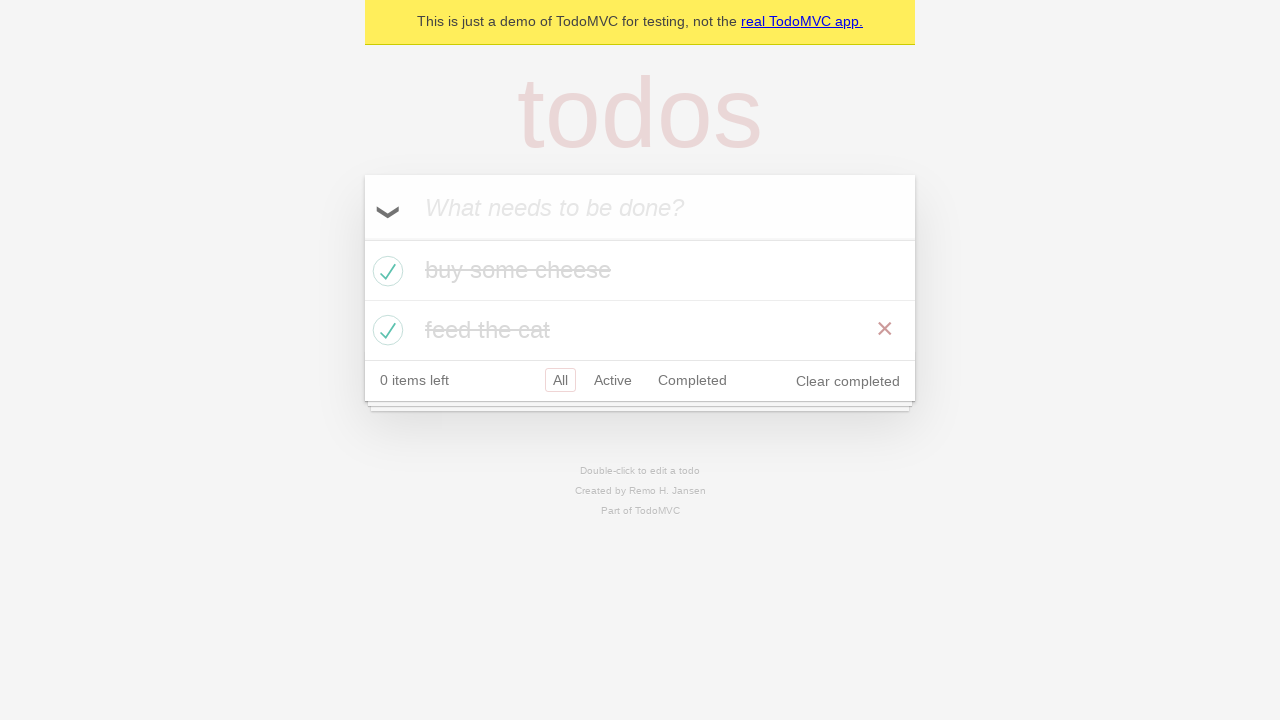